Verifies that exactly 20 products are displayed on the initial page load

Starting URL: https://xistore.by/catalog/telefony/

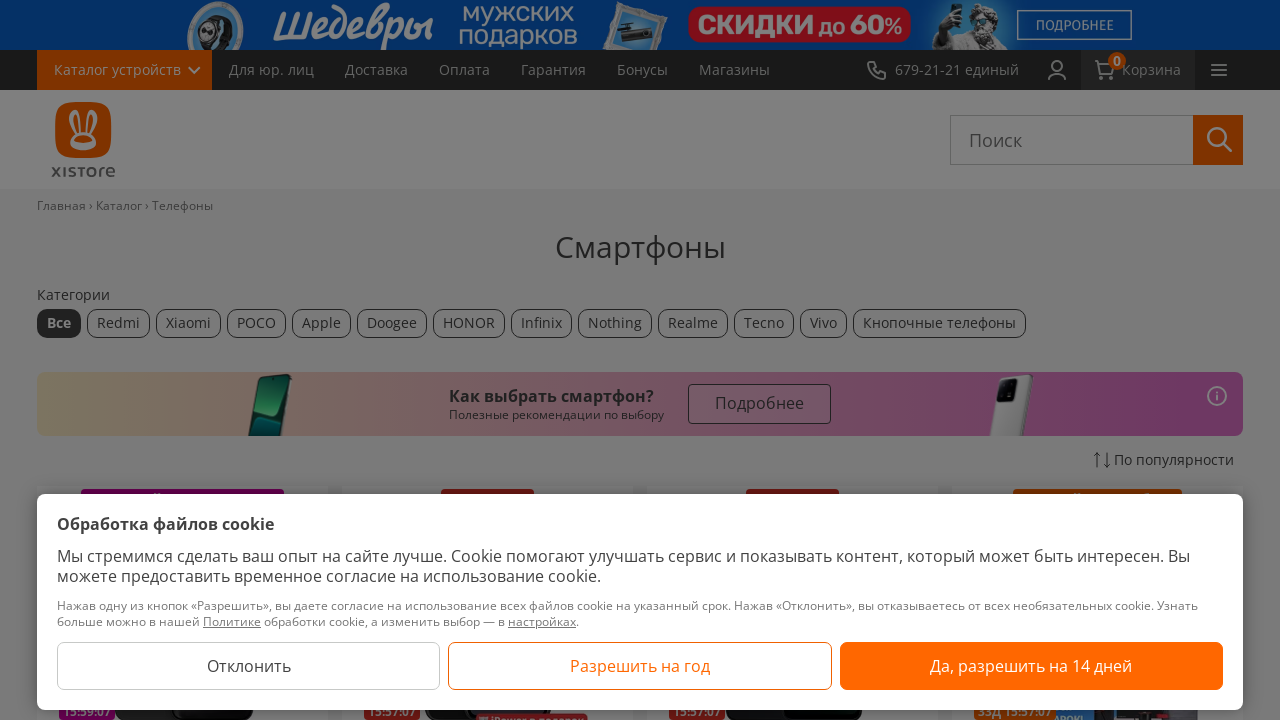

Waited for product items to load on the catalog page
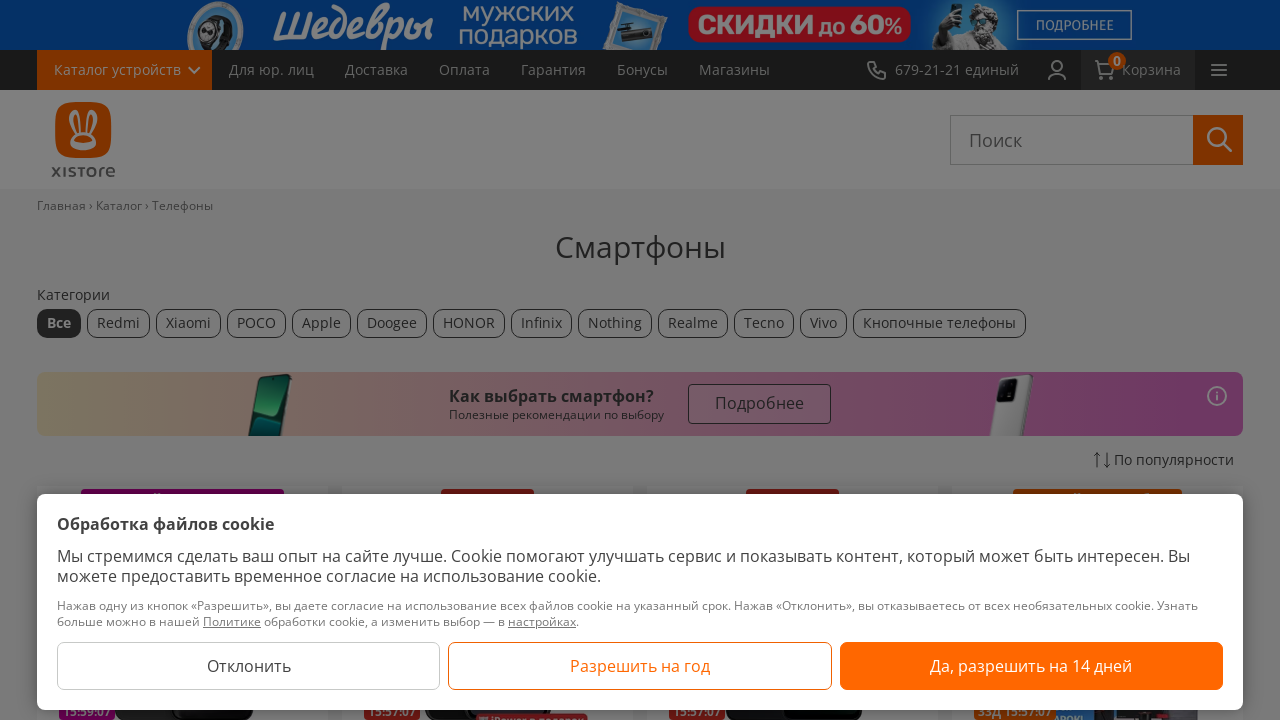

Retrieved all product items from the page
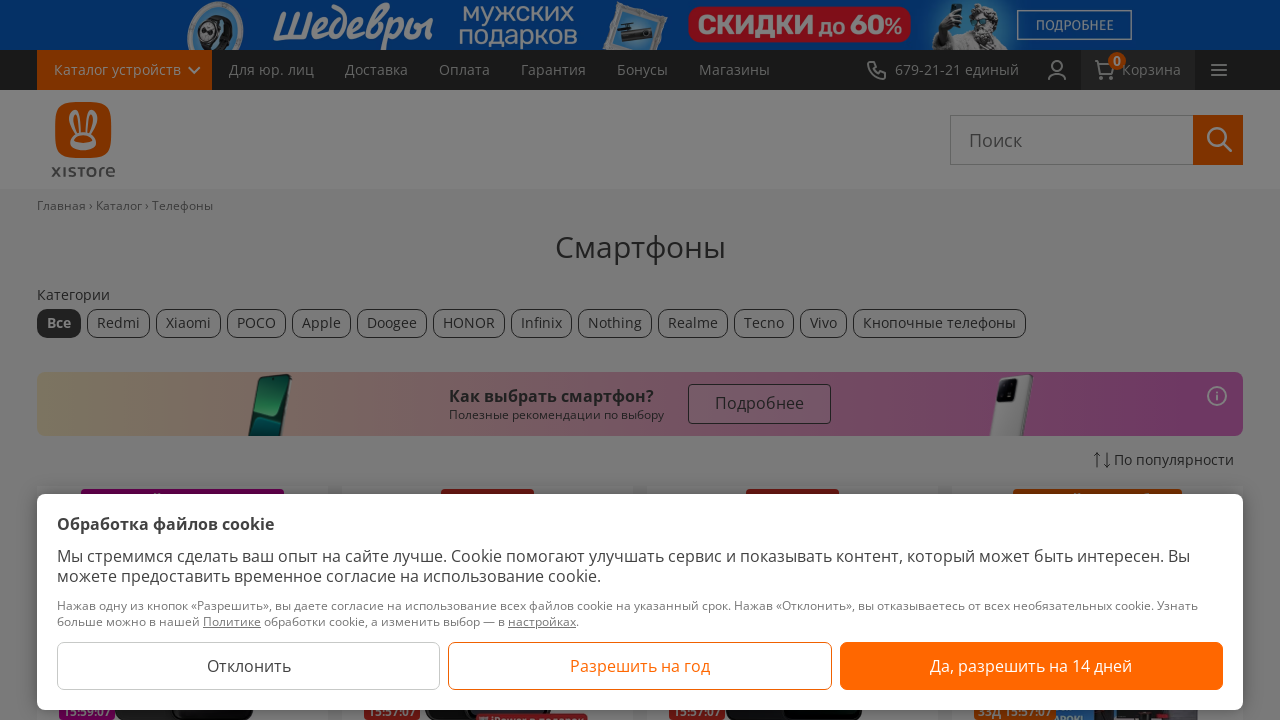

Verified that exactly 20 products are displayed on the initial page load
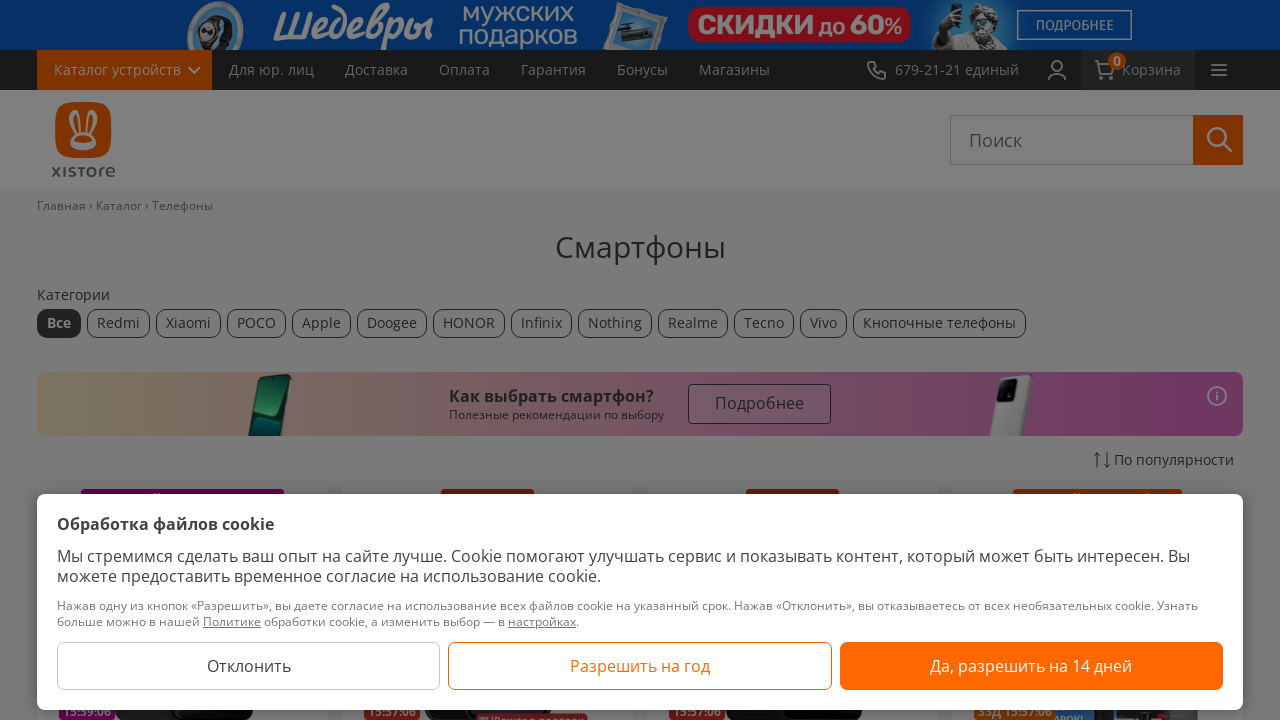

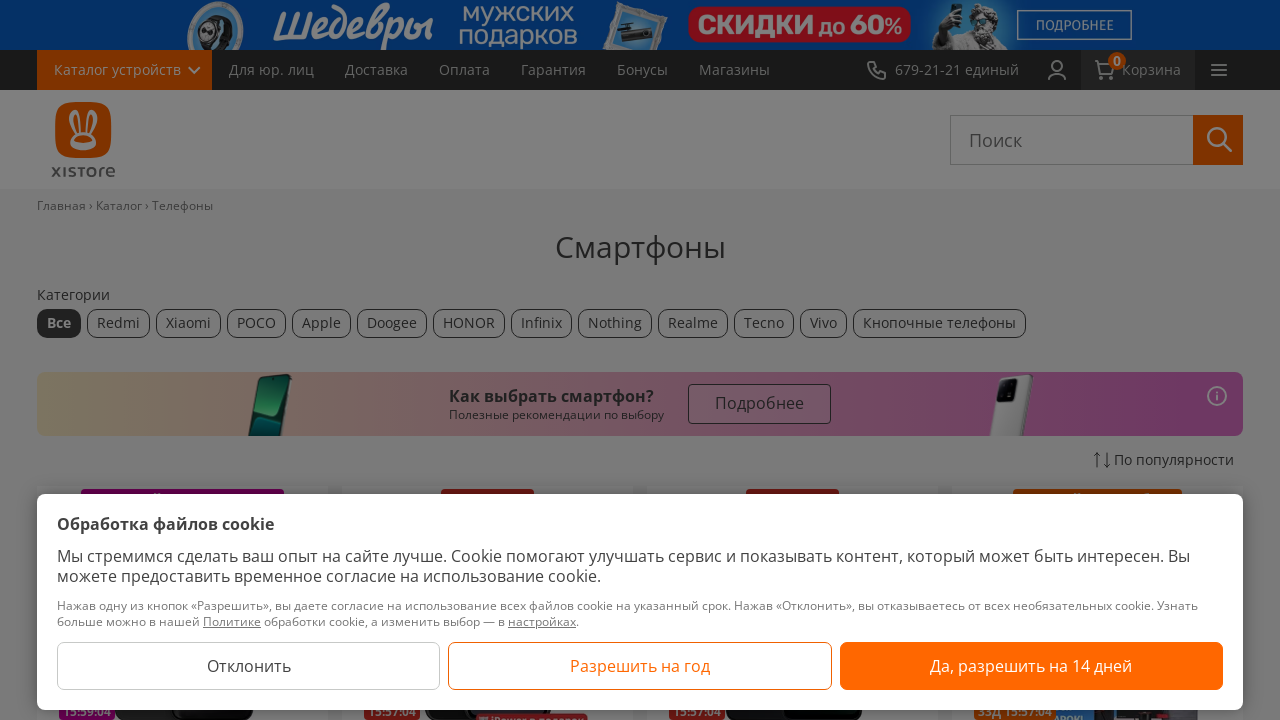